Navigates to a form page and verifies that the first name field exists with its placeholder attribute

Starting URL: https://demoqa.com/automation-practice-form

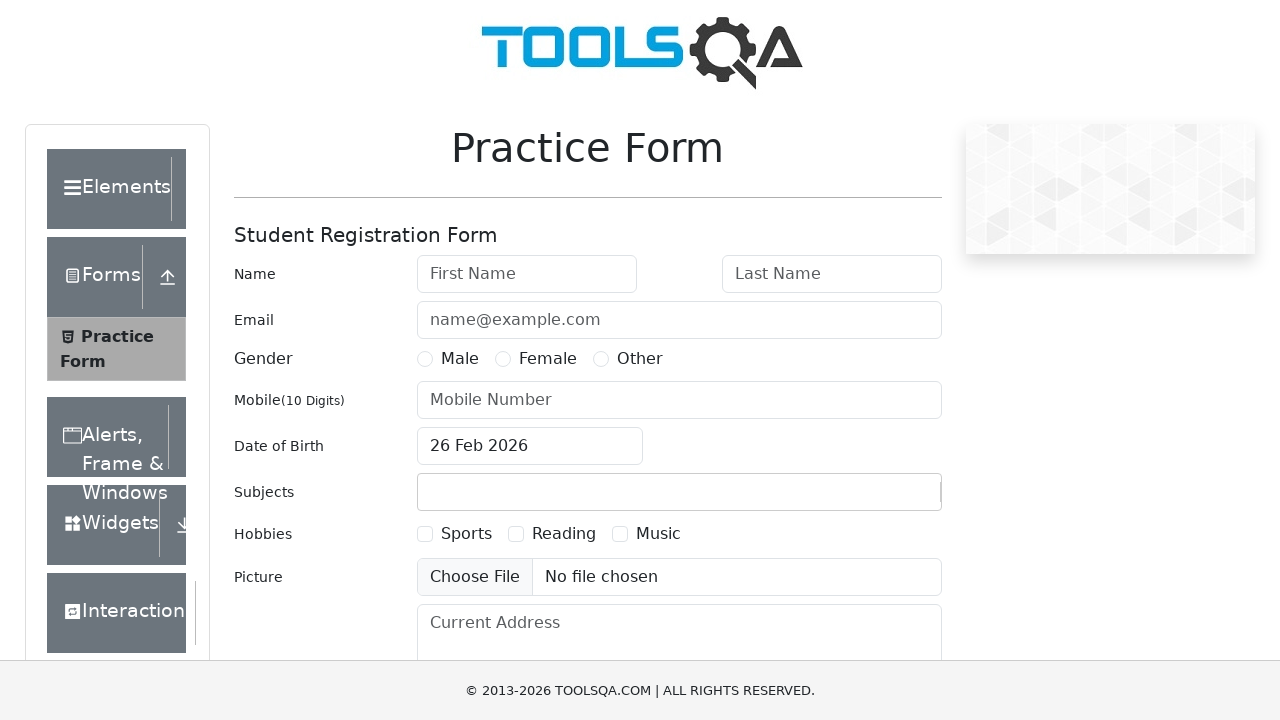

Waited for first name field to be visible
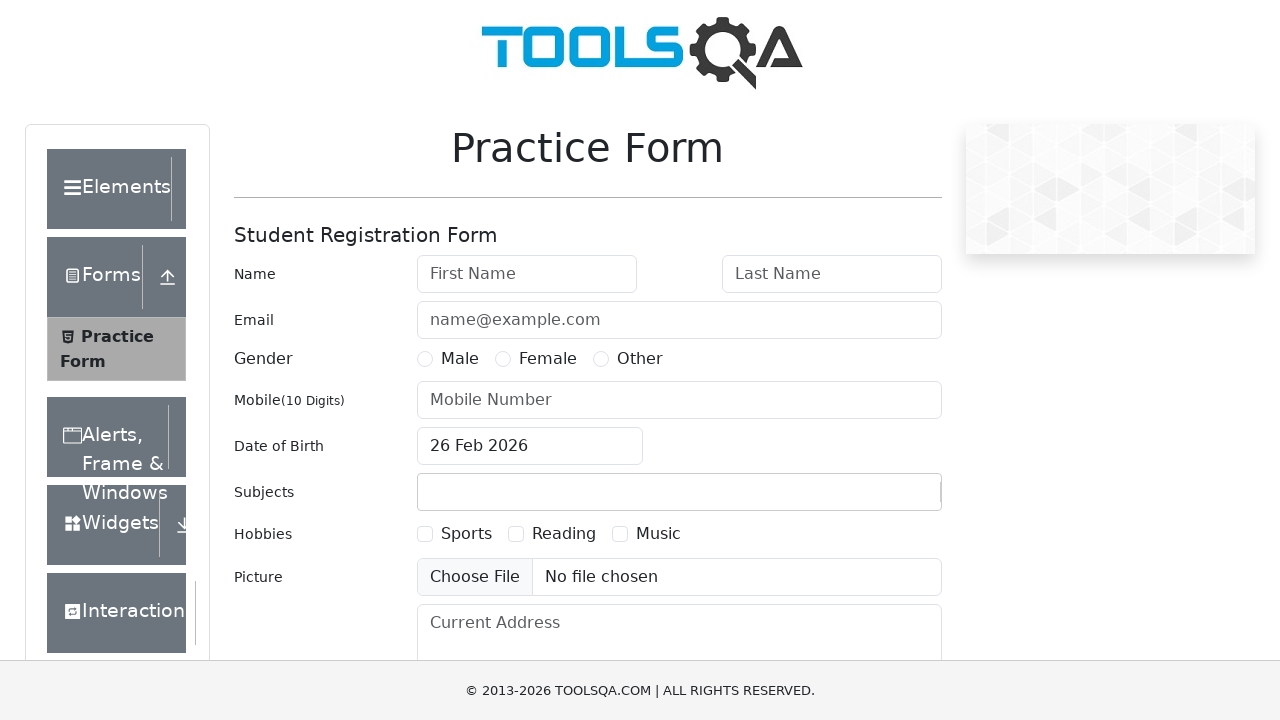

Located the first name input field
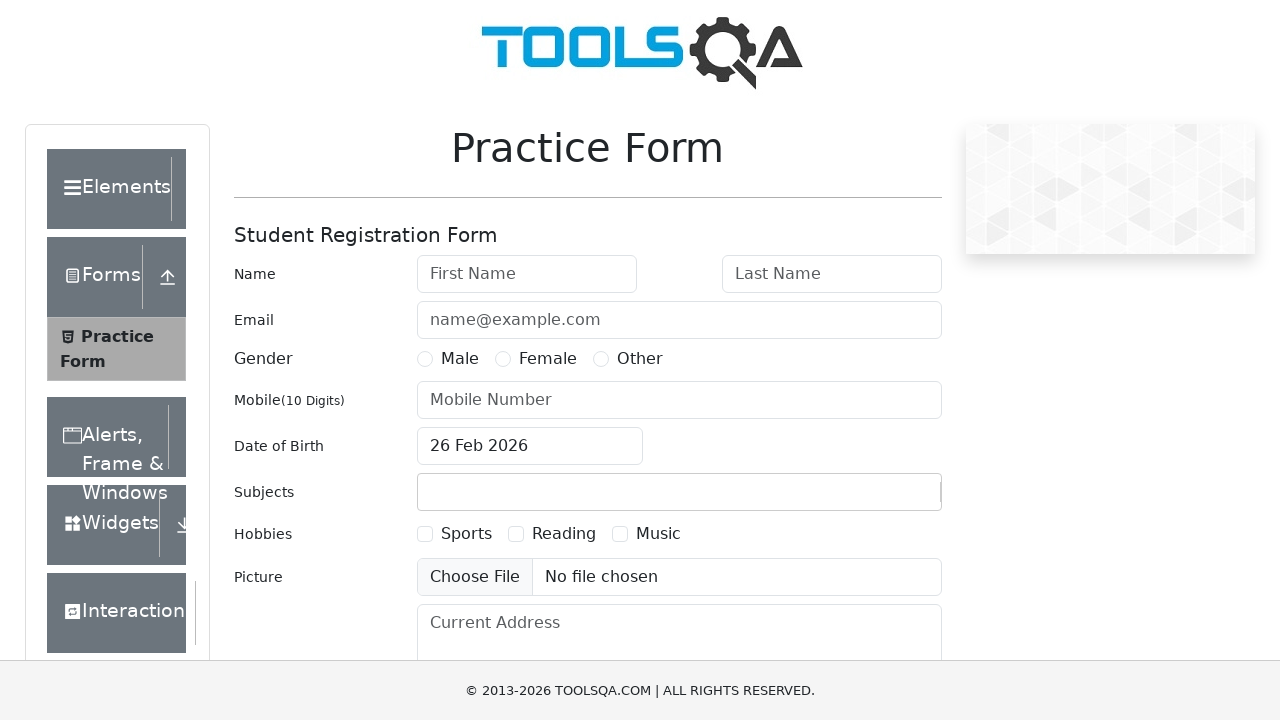

Retrieved placeholder attribute from first name field
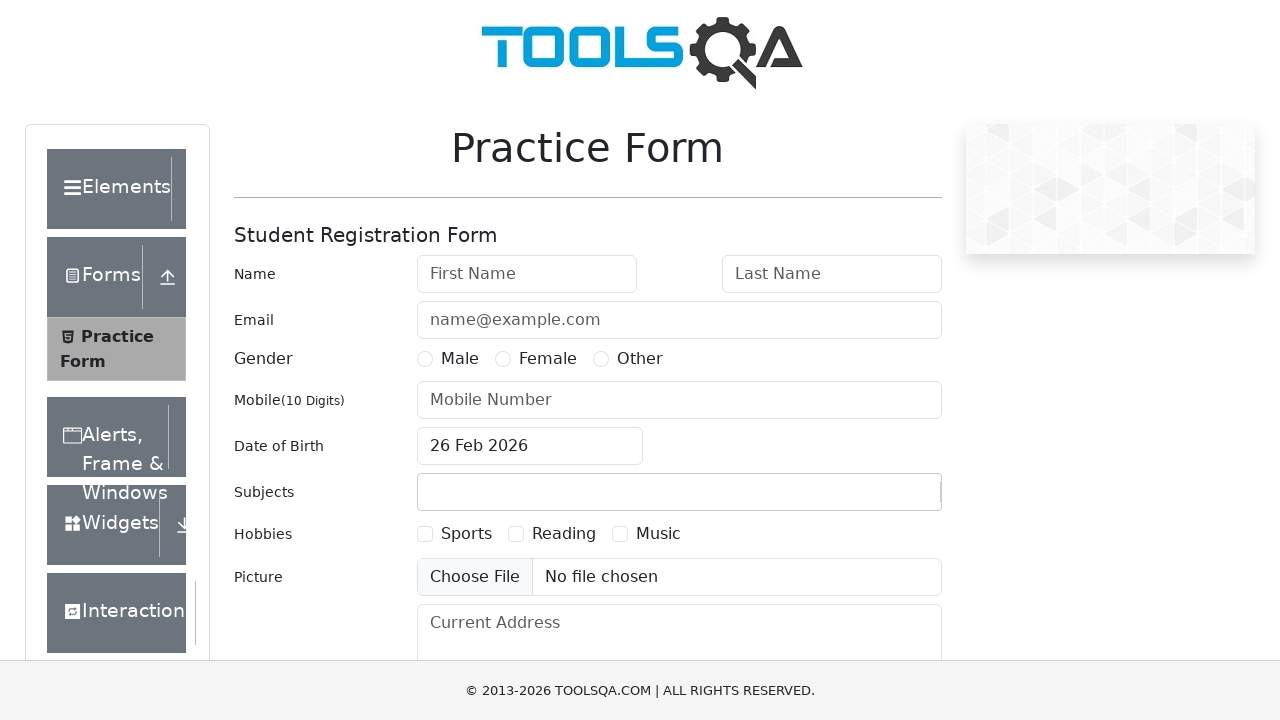

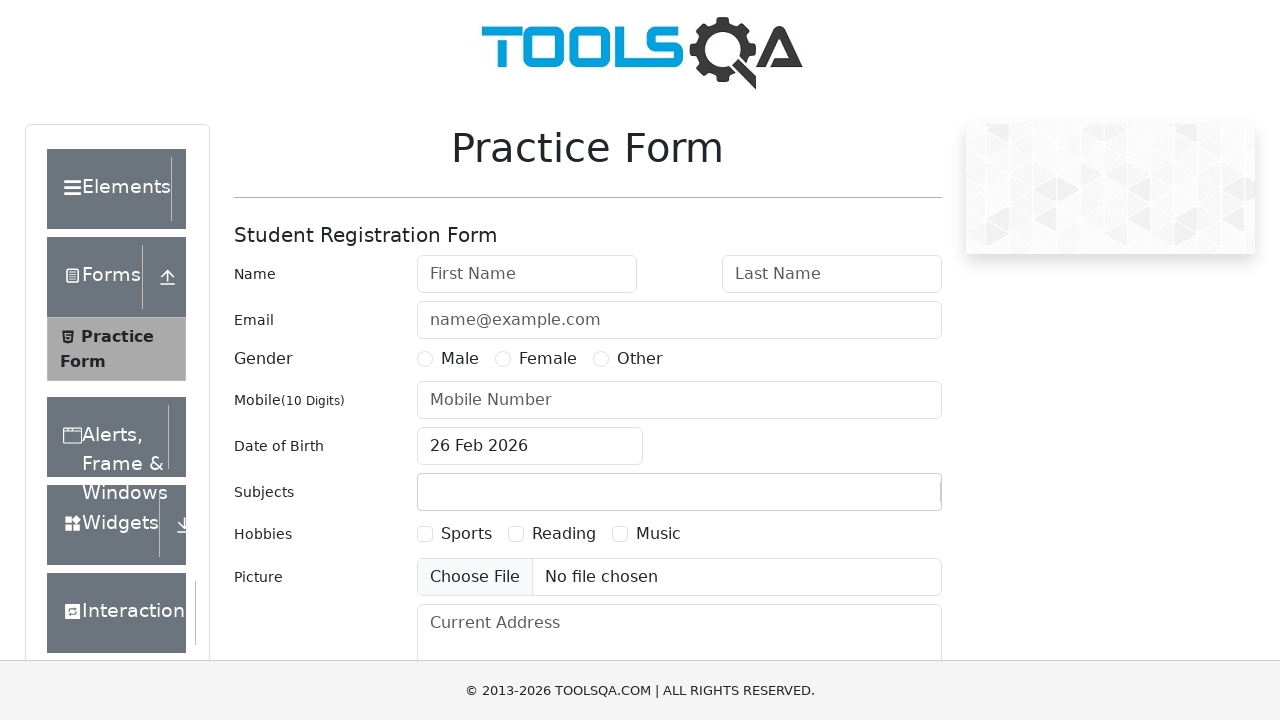